Tests alert handling by clicking a button that triggers a delayed alert and accepting it

Starting URL: https://demoqa.com/alerts

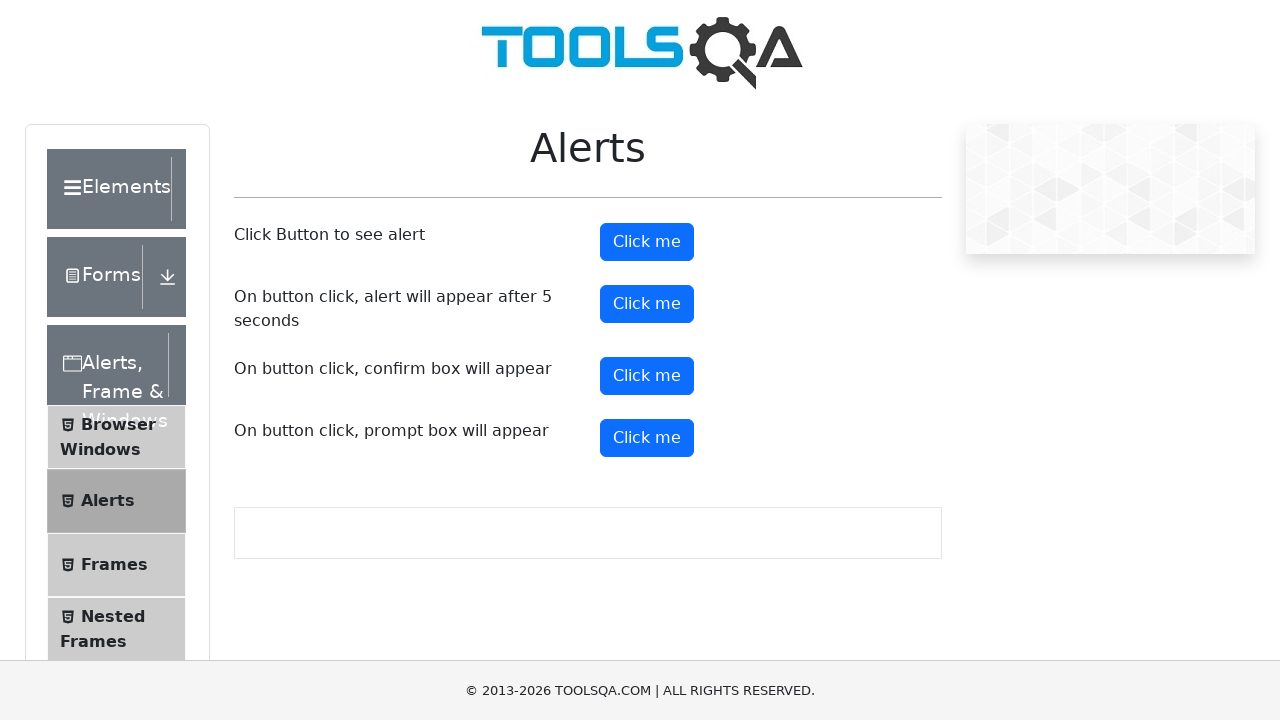

Clicked button to trigger timed alert at (647, 304) on #timerAlertButton
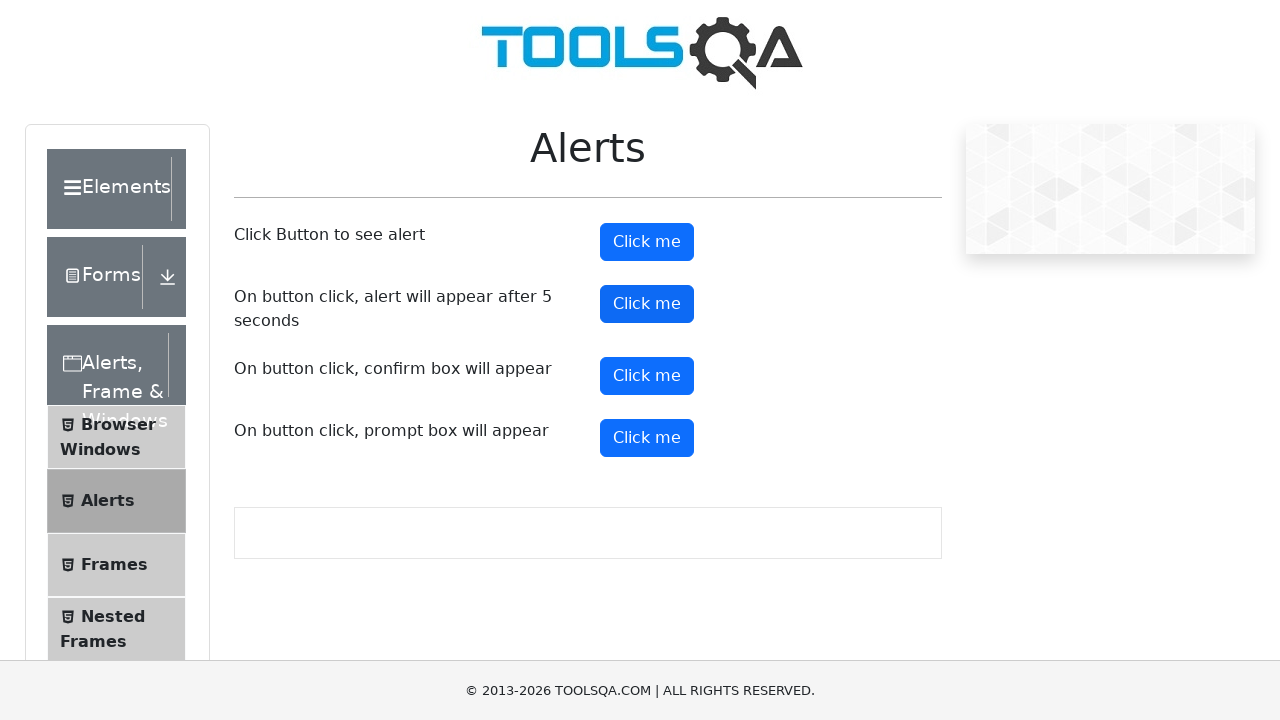

Waited 5 seconds for alert to appear
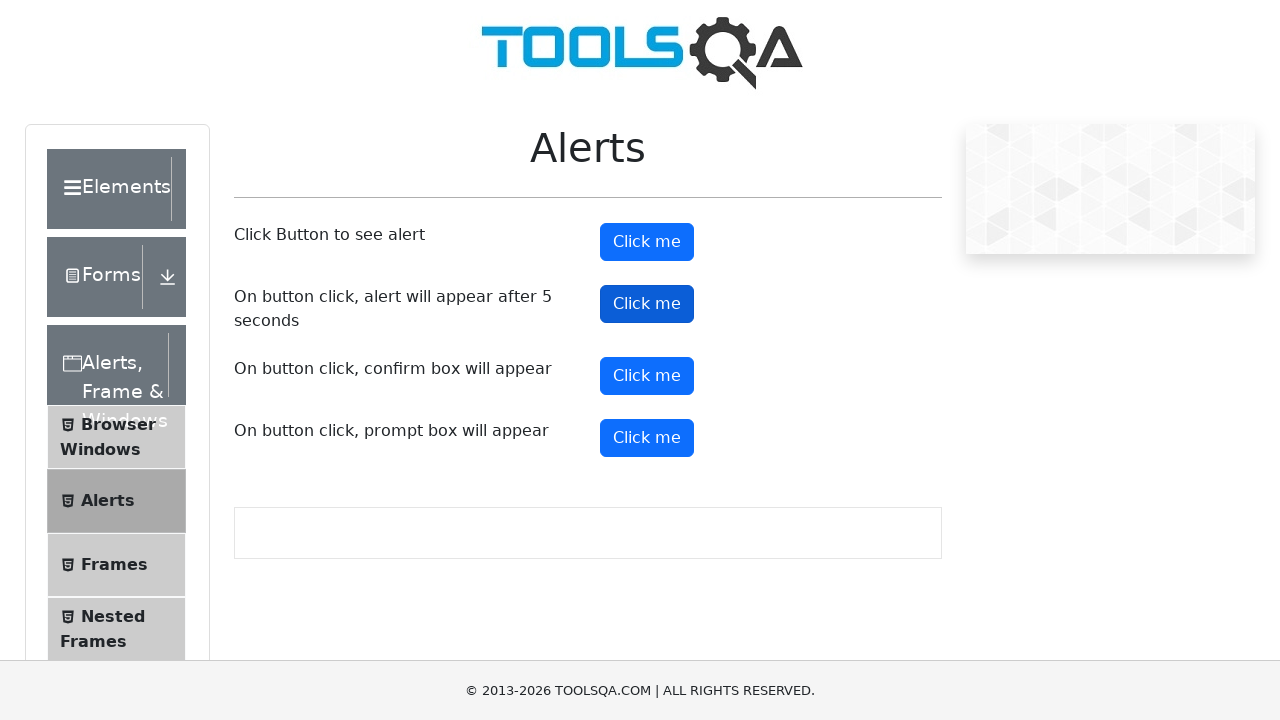

Set up dialog handler to accept alert
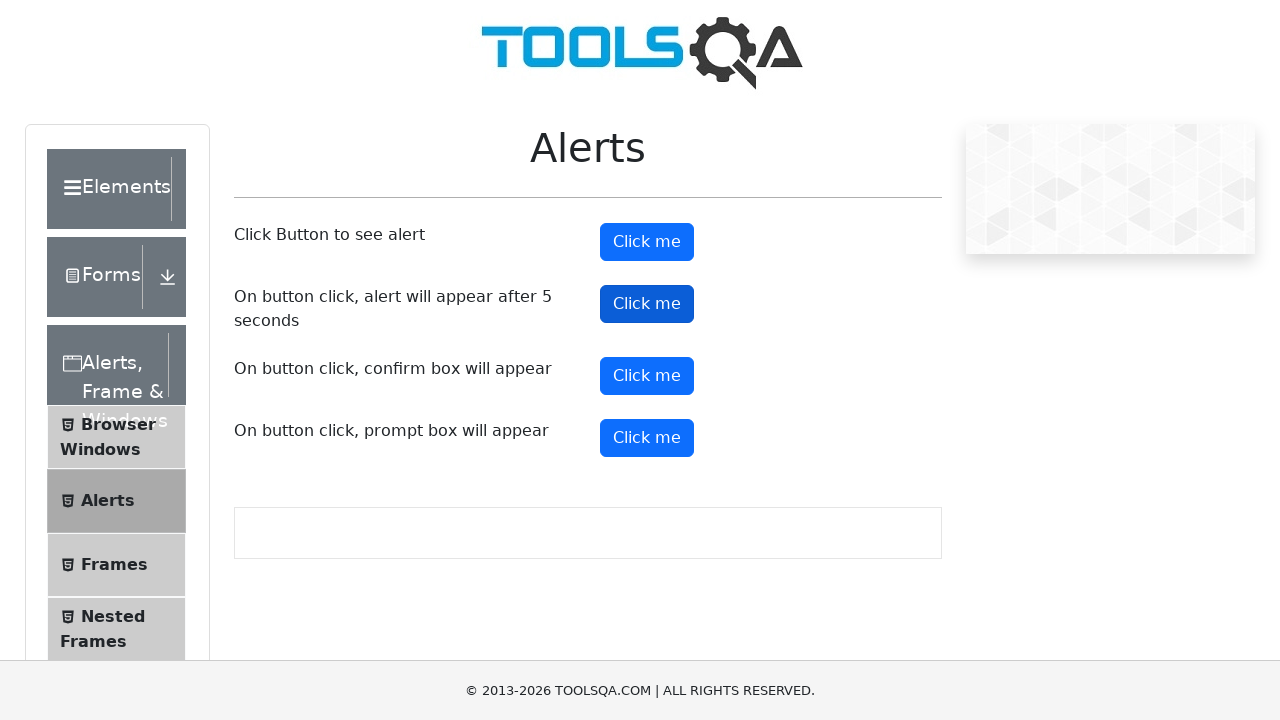

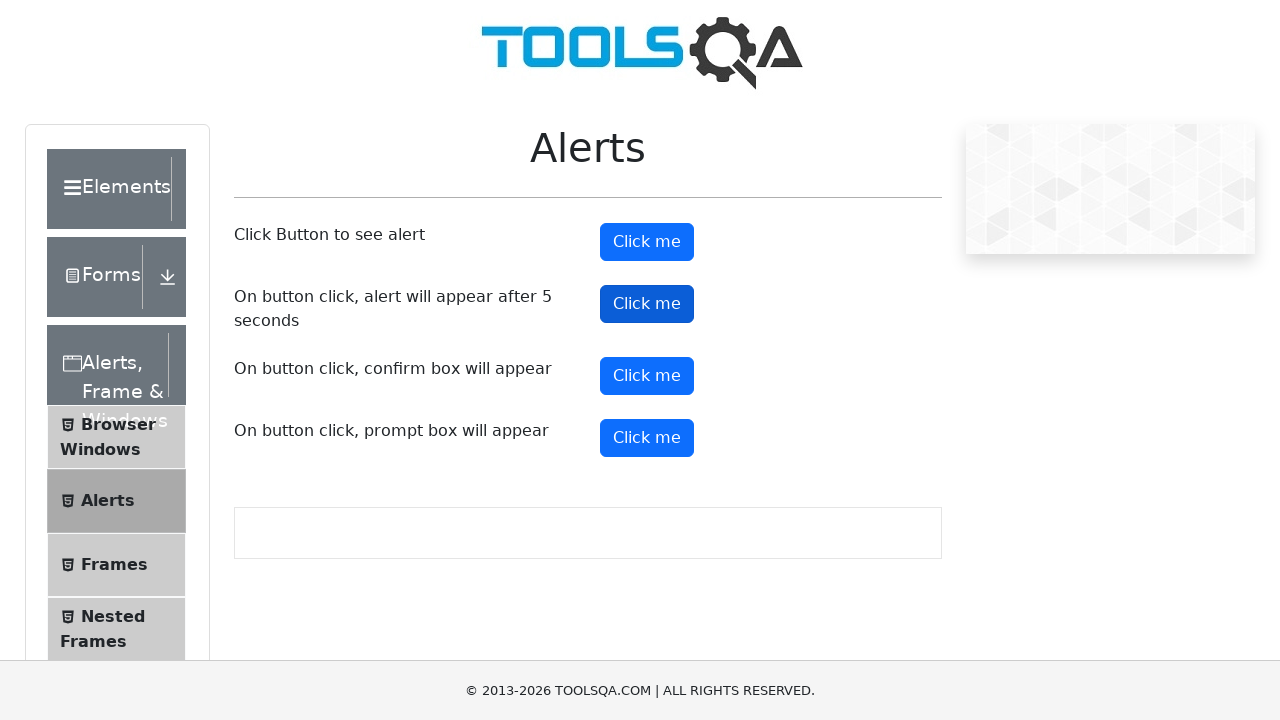